Tests switching between tile and list display modes for the article list by clicking the respective view toggle buttons

Starting URL: https://fintan.jp

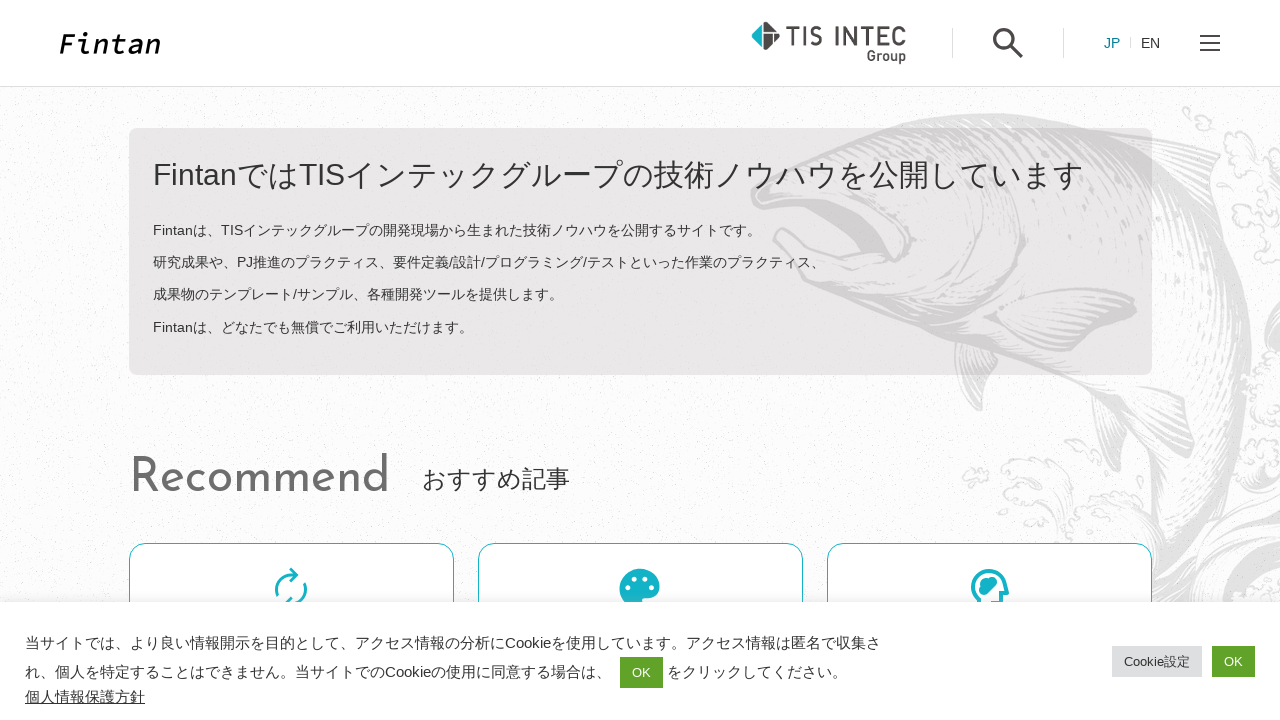

Located list view toggle button
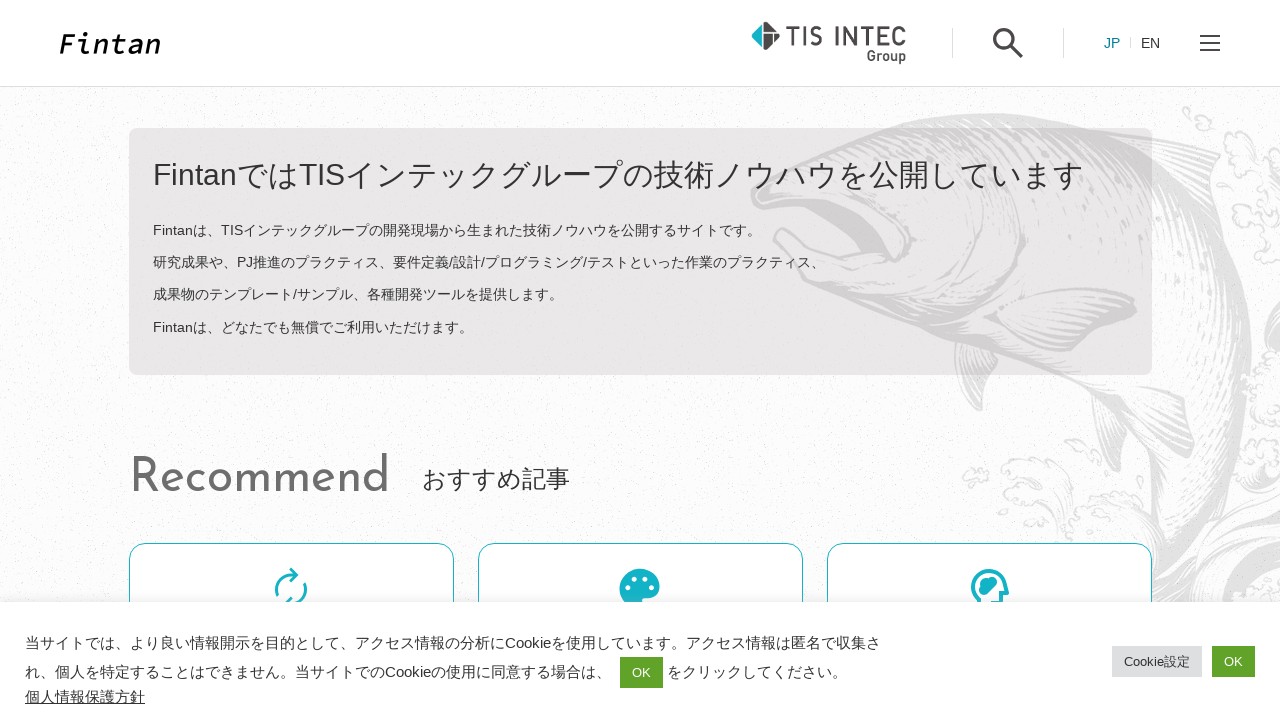

Located tile view toggle button
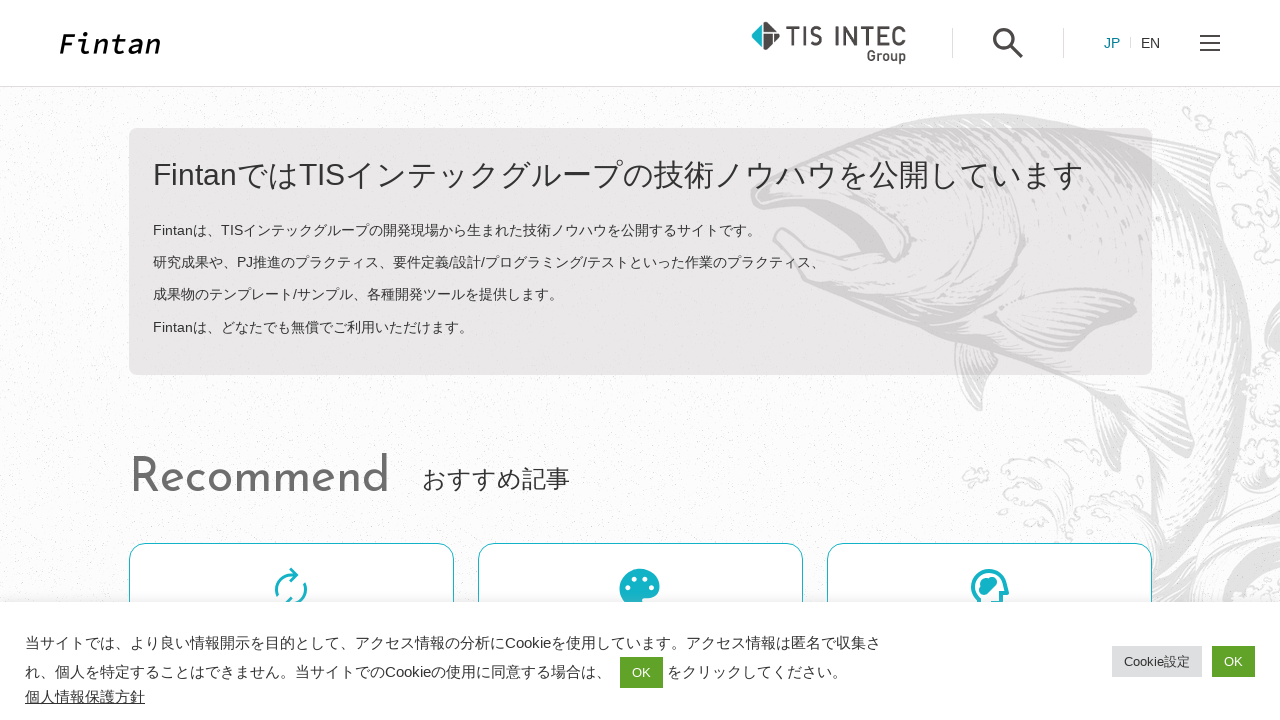

Located blog list container
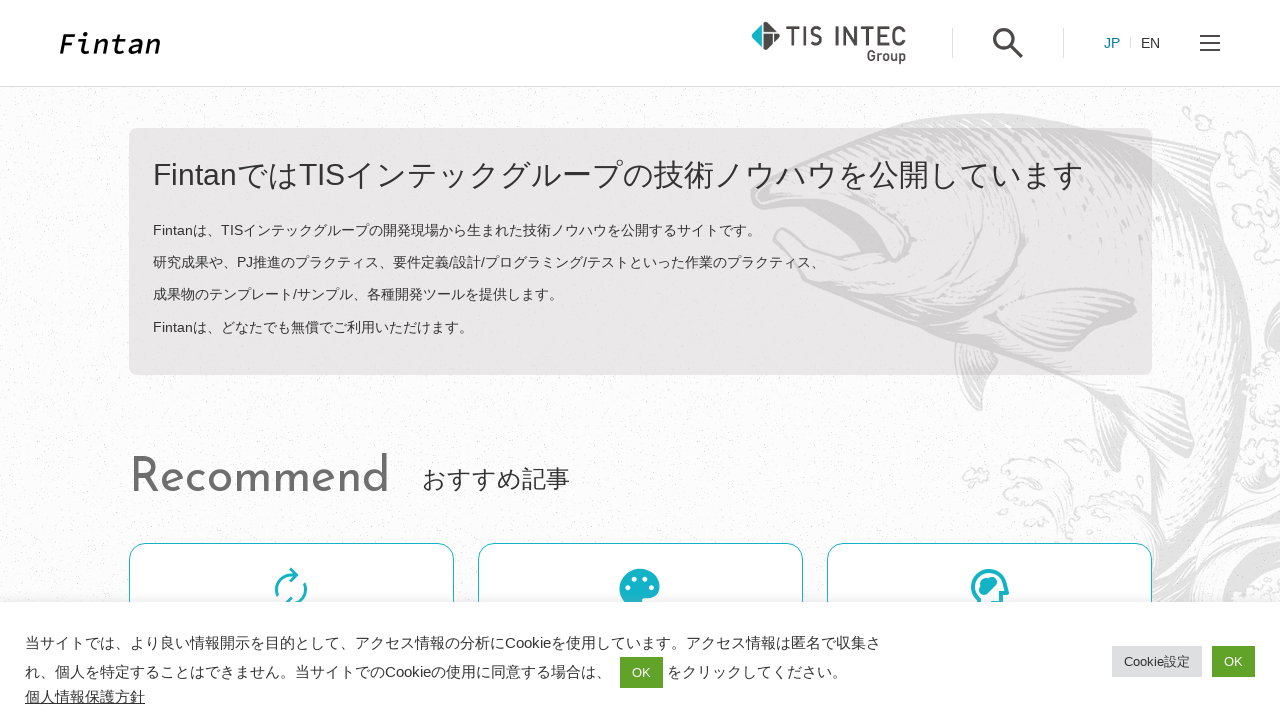

Verified list view button is active in initial state
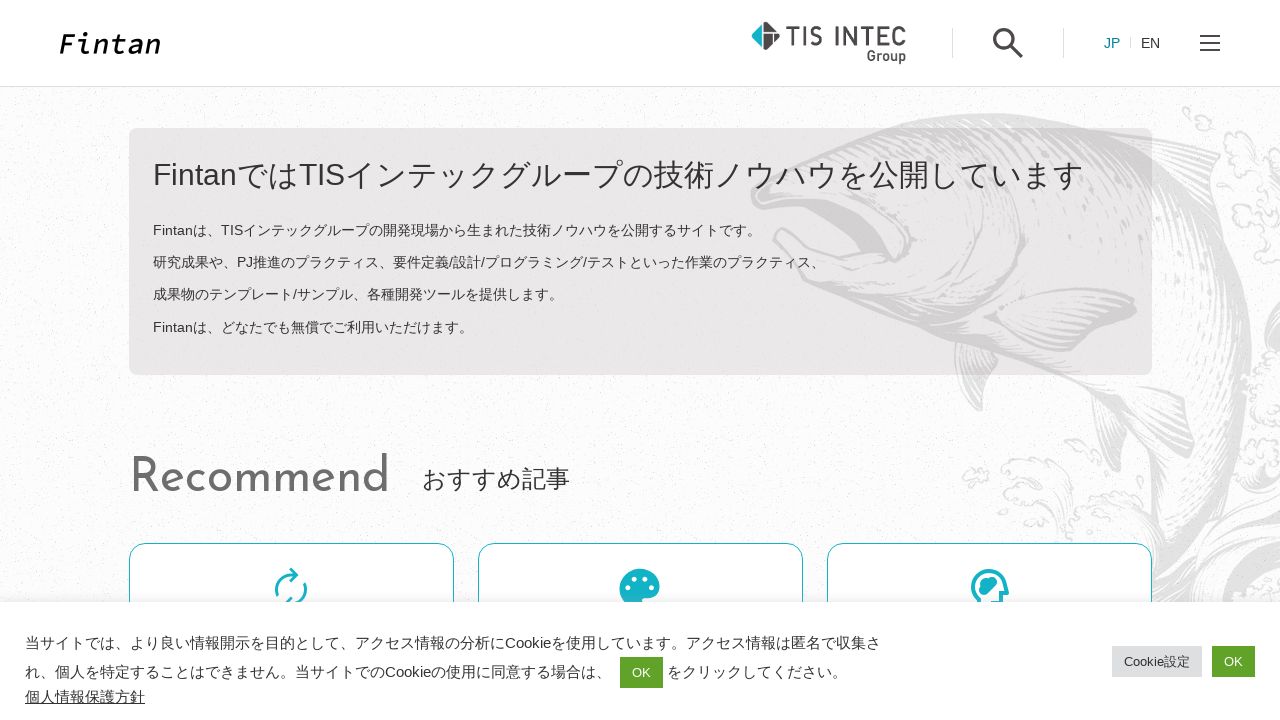

Verified blog list is in list view mode initially
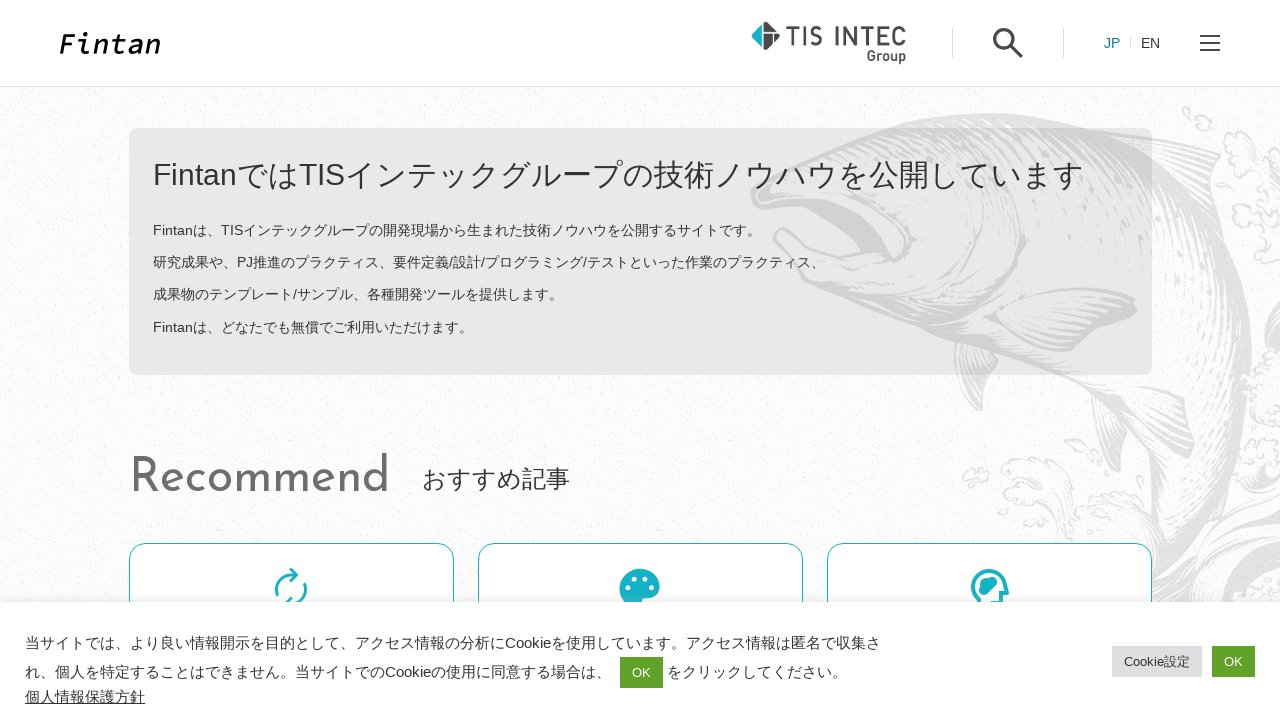

Clicked tile view toggle button at (1096, 361) on .o-card-switch__button.o-card-switch__button--icon >> nth=0
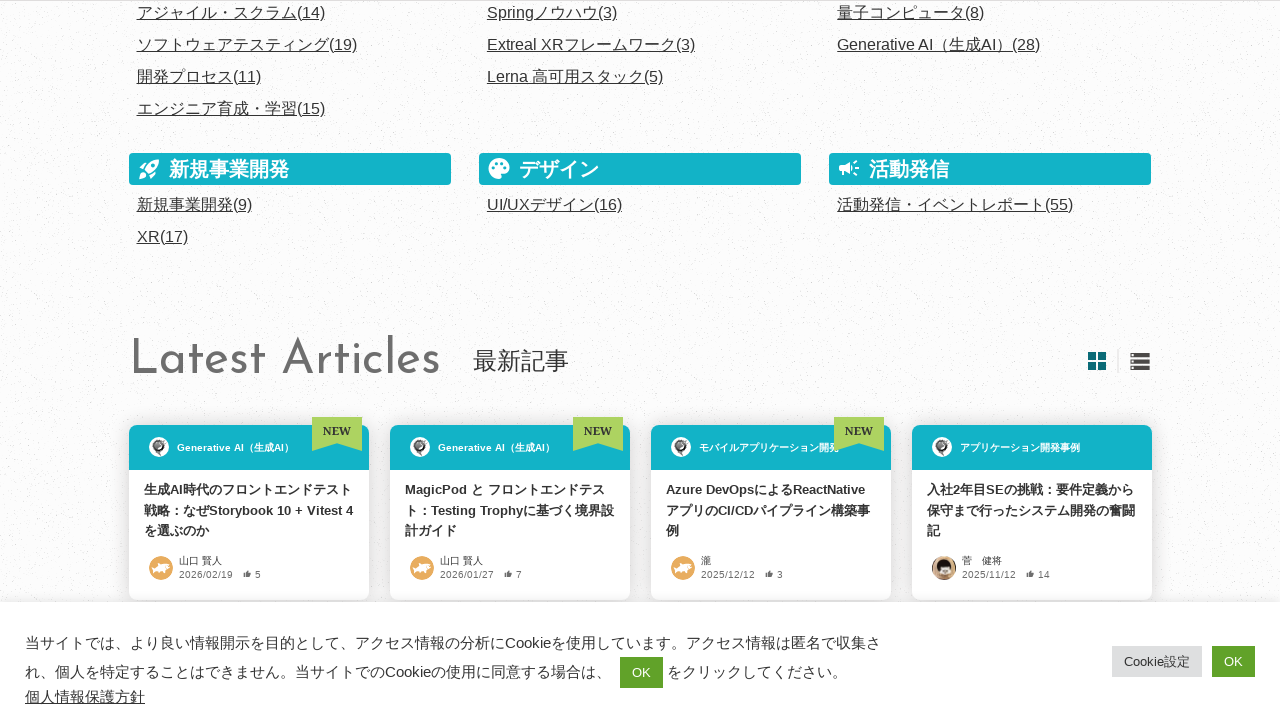

Waited 300ms for tile view transition
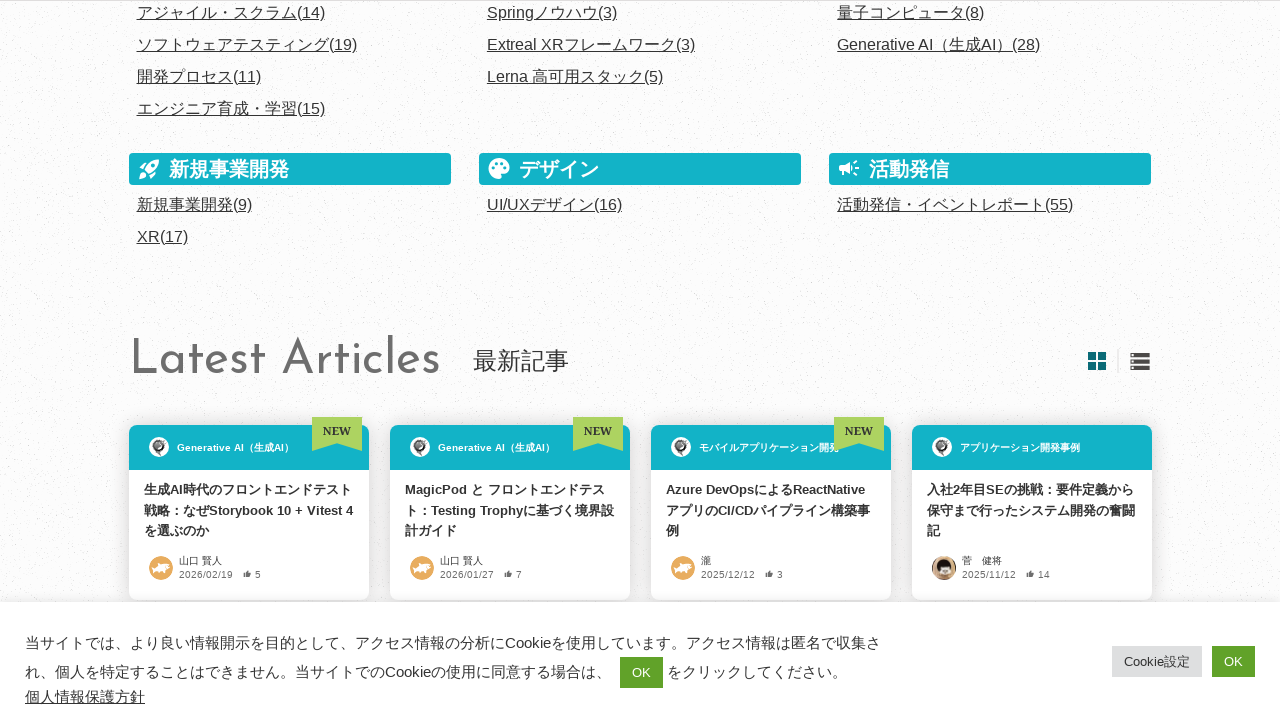

Verified tile view button is now active
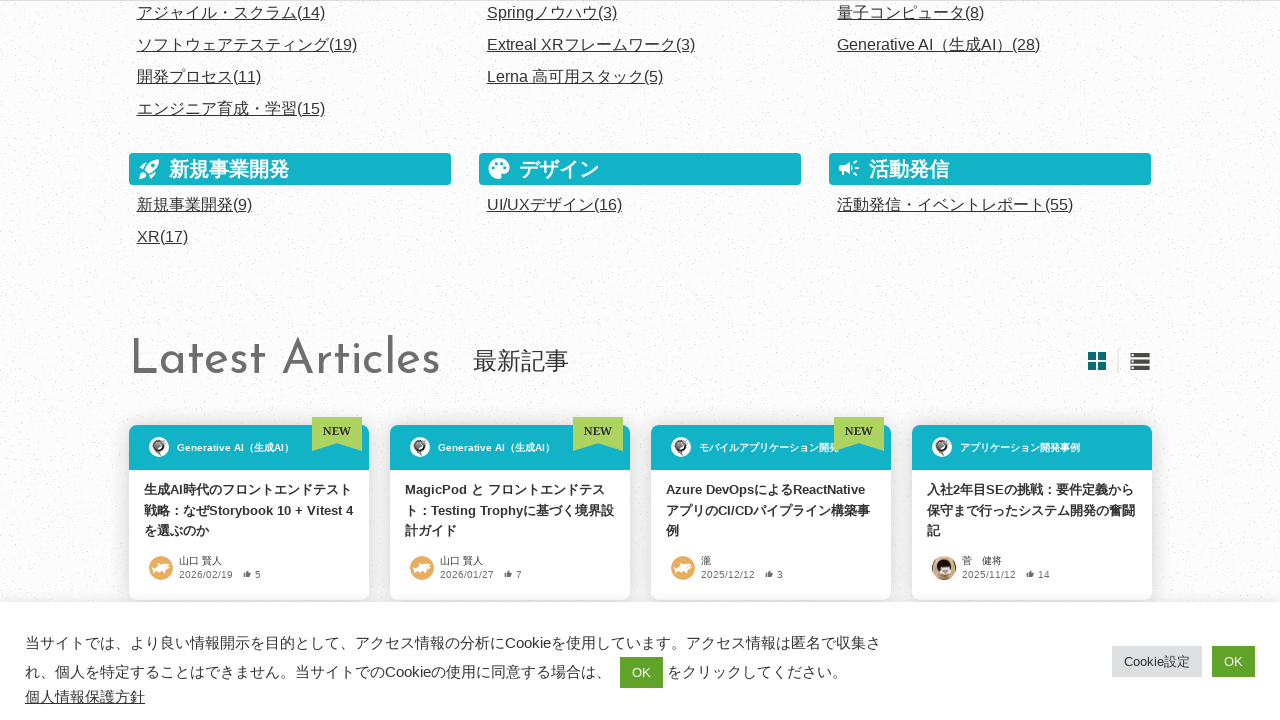

Verified blog list is now in tile view mode
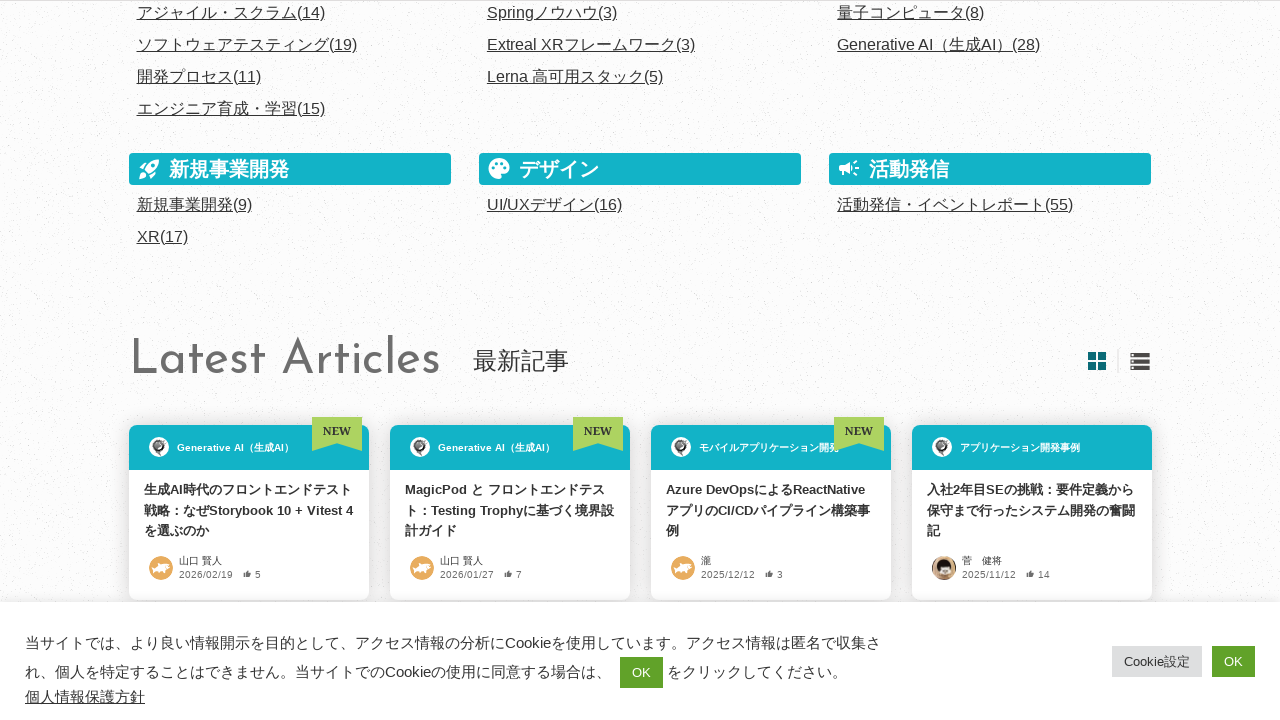

Clicked list view toggle button at (1140, 361) on .o-card-switch__button.o-card-switch__button--list >> nth=0
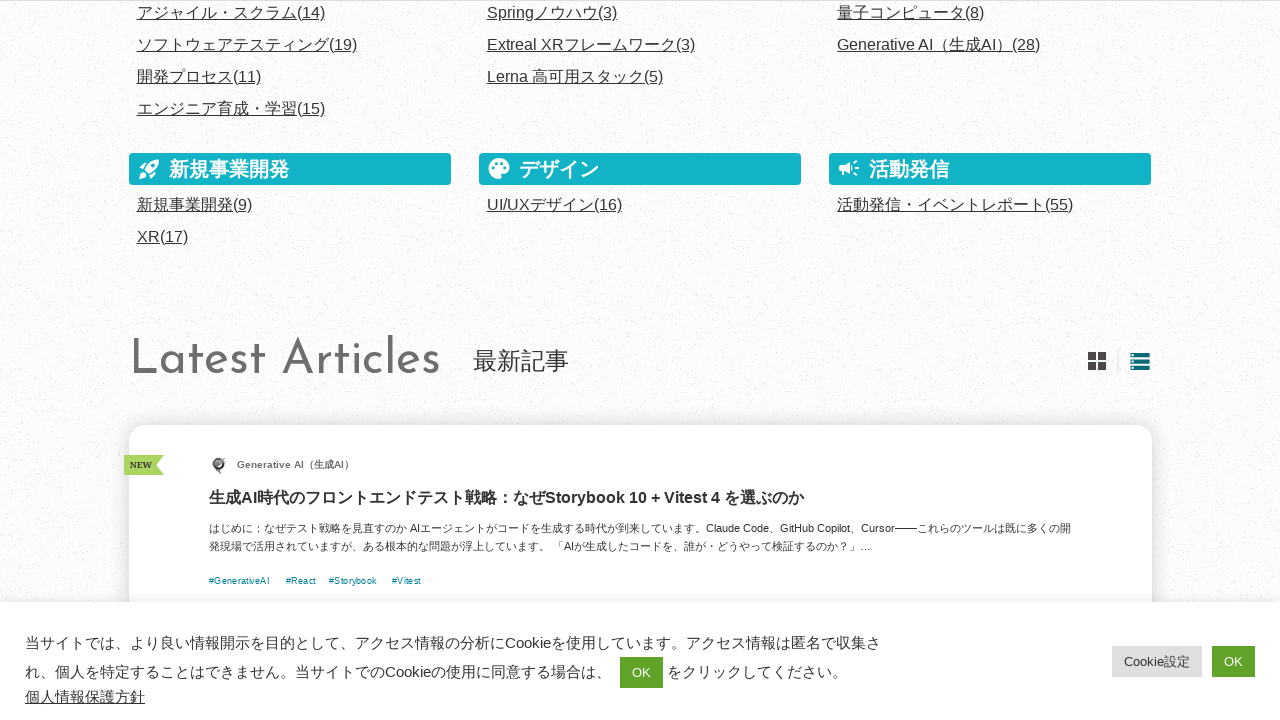

Waited 300ms for list view transition
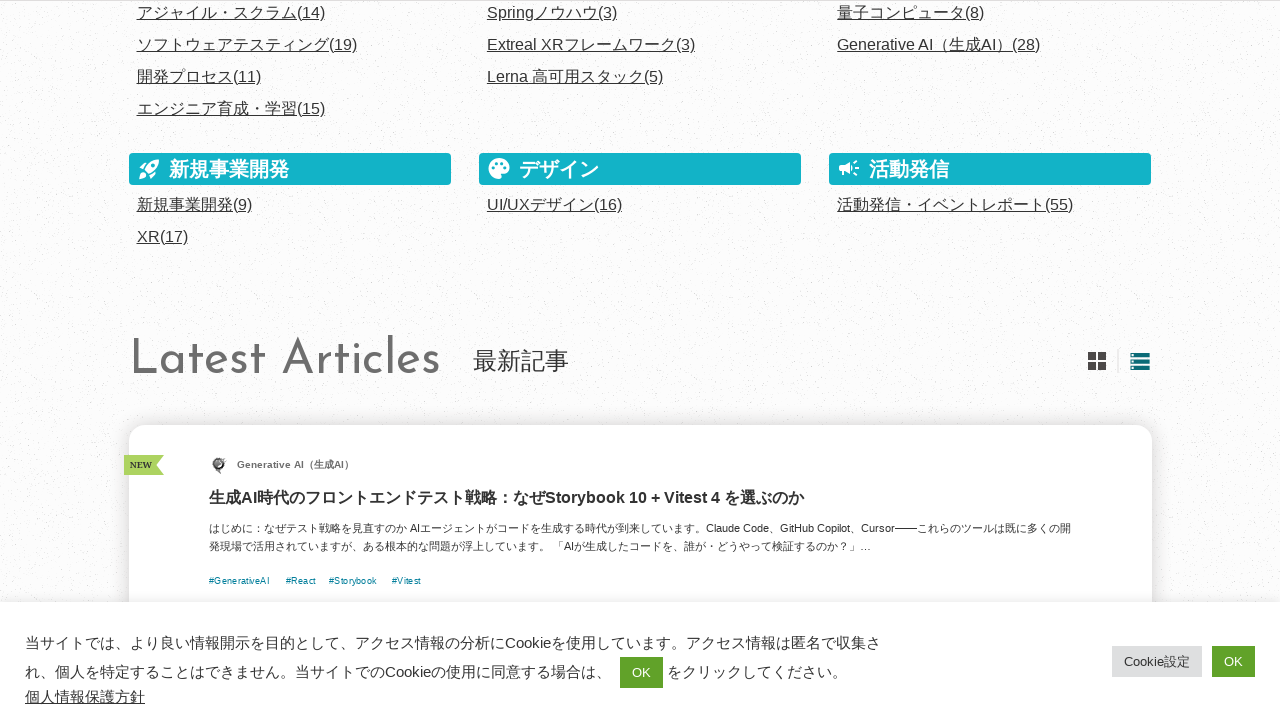

Verified list view button is active again
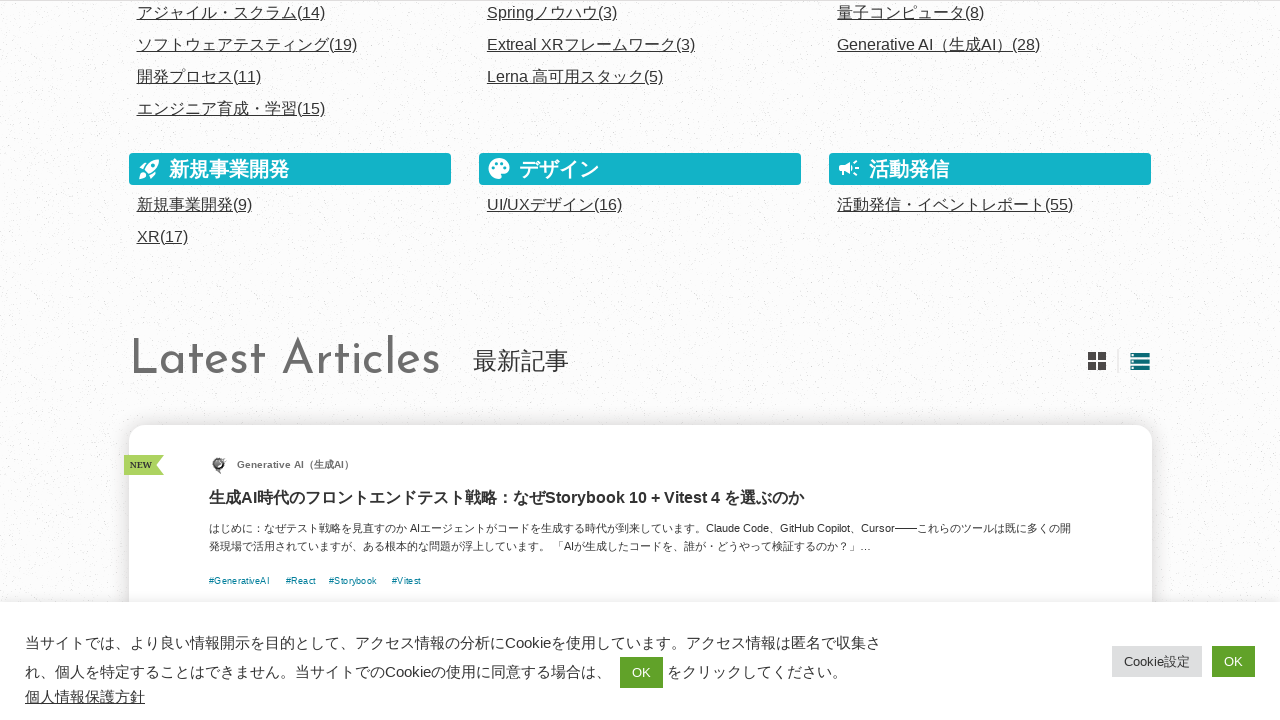

Verified blog list is back in list view mode
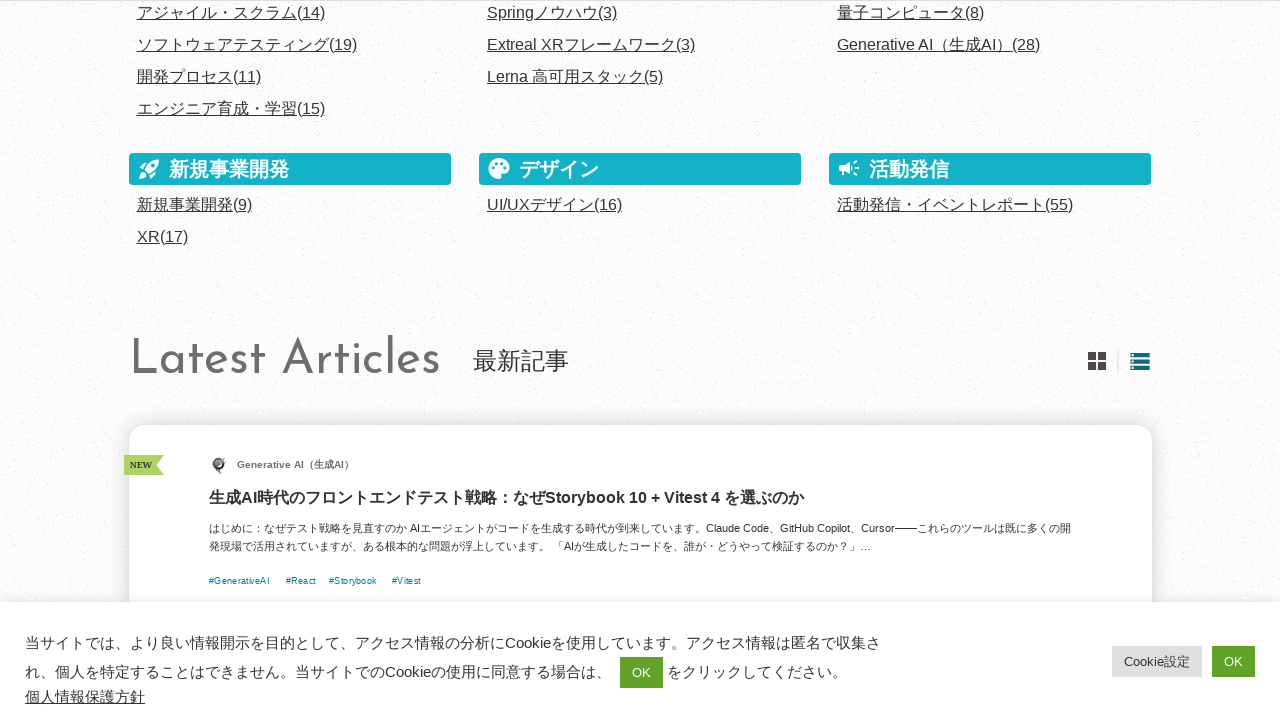

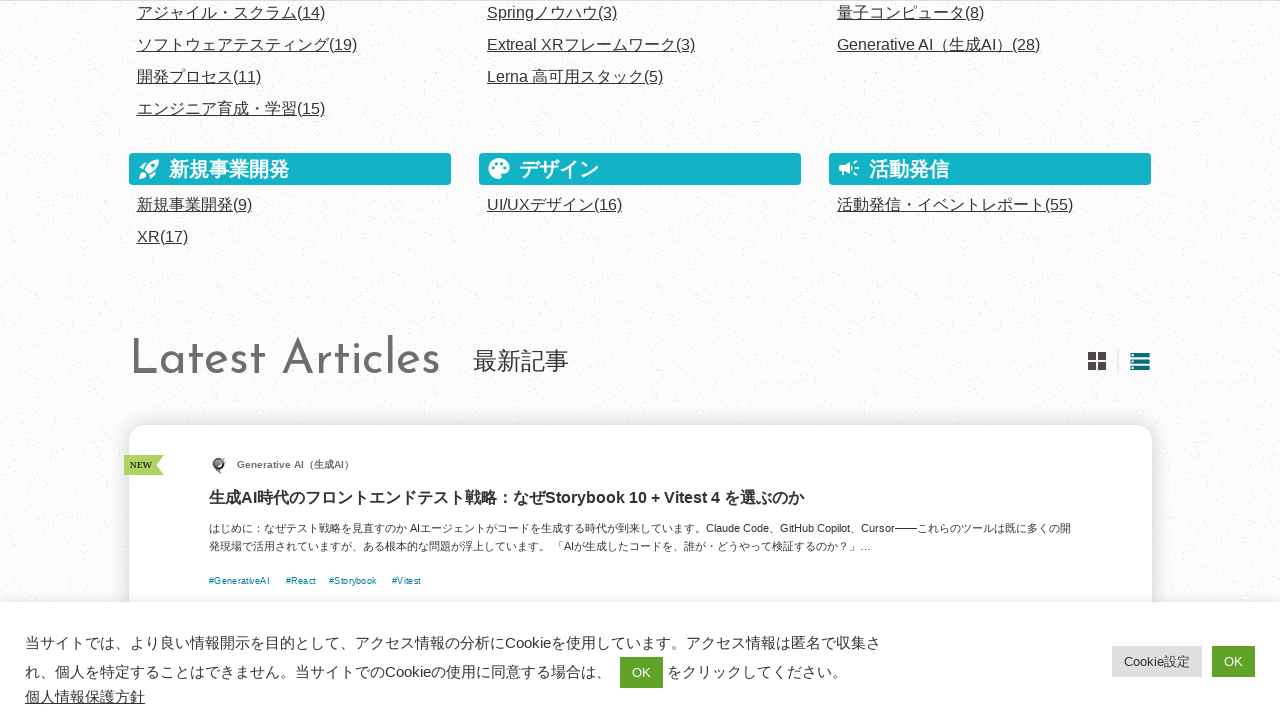